Tests sorting functionality on the Top Deals table by clicking column headers to sort in ascending and descending order.

Starting URL: https://rahulshettyacademy.com/seleniumPractise/#/offers

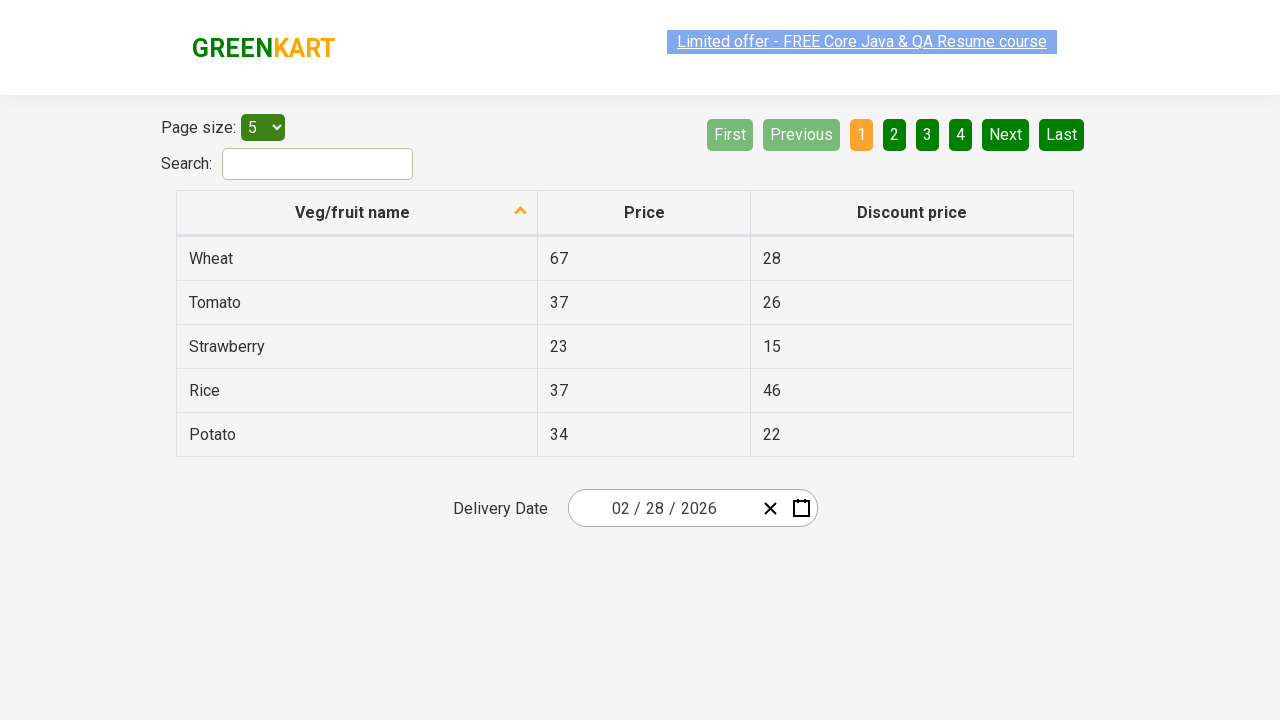

Waited for Top Deals table to be visible
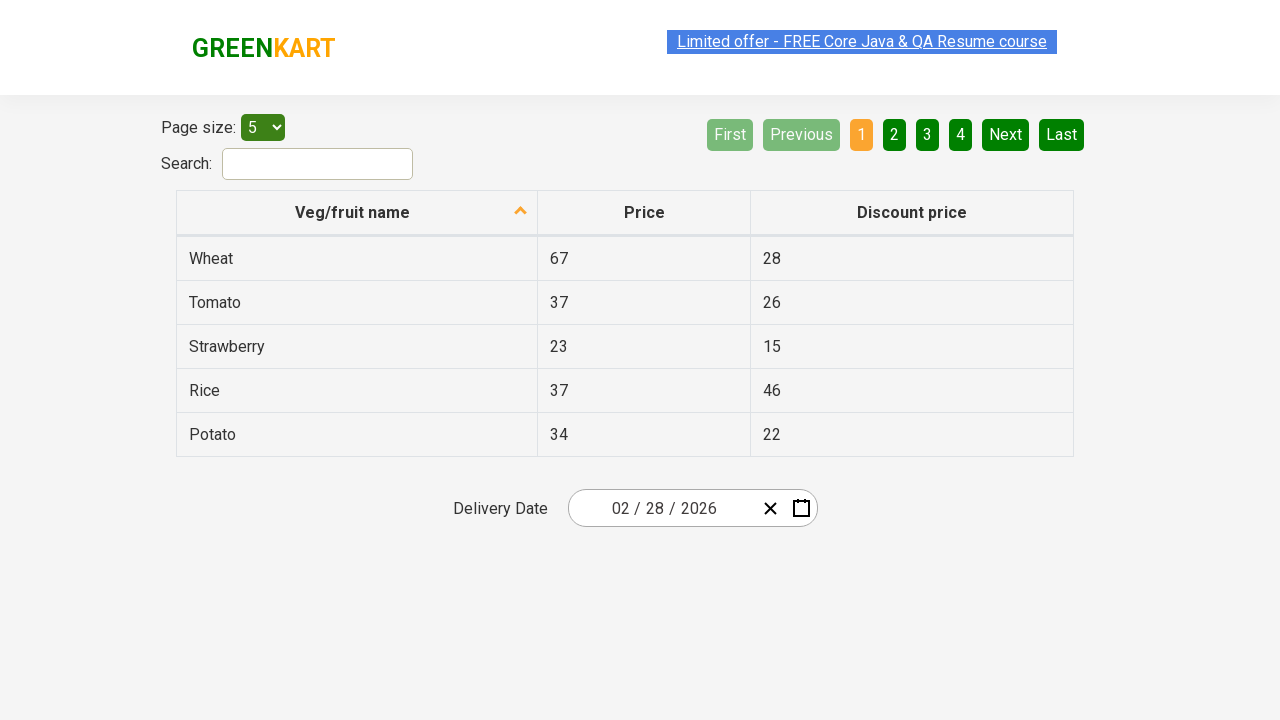

Clicked 'Veg/fruit name' column header to sort ascending at (357, 213) on th:has-text('Veg/fruit name')
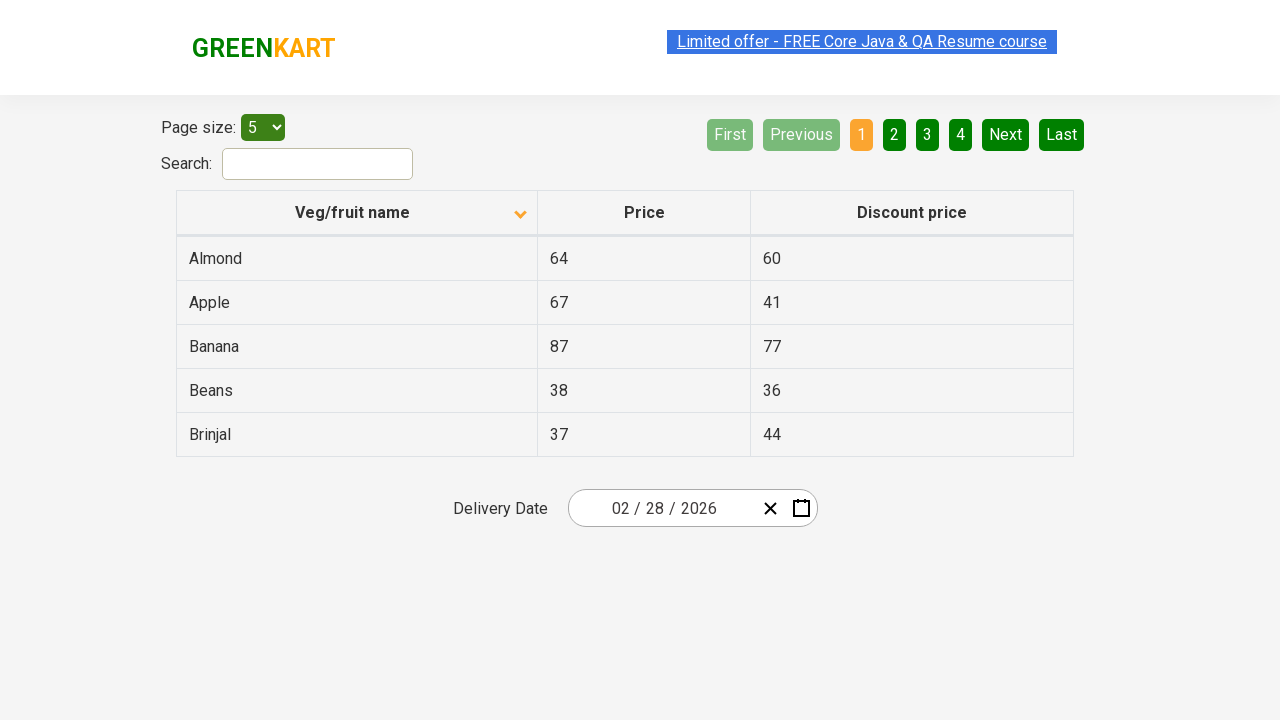

Waited 500ms for ascending sort to complete
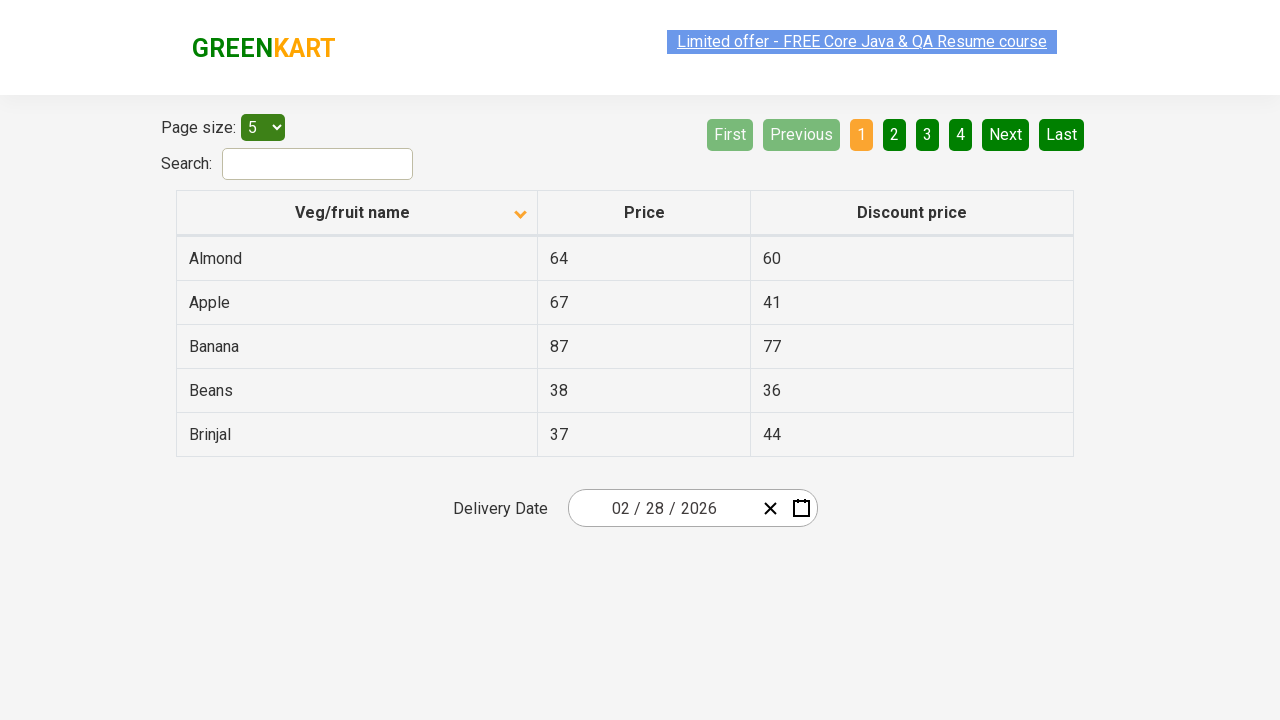

Clicked 'Veg/fruit name' column header again to sort descending at (357, 213) on th:has-text('Veg/fruit name')
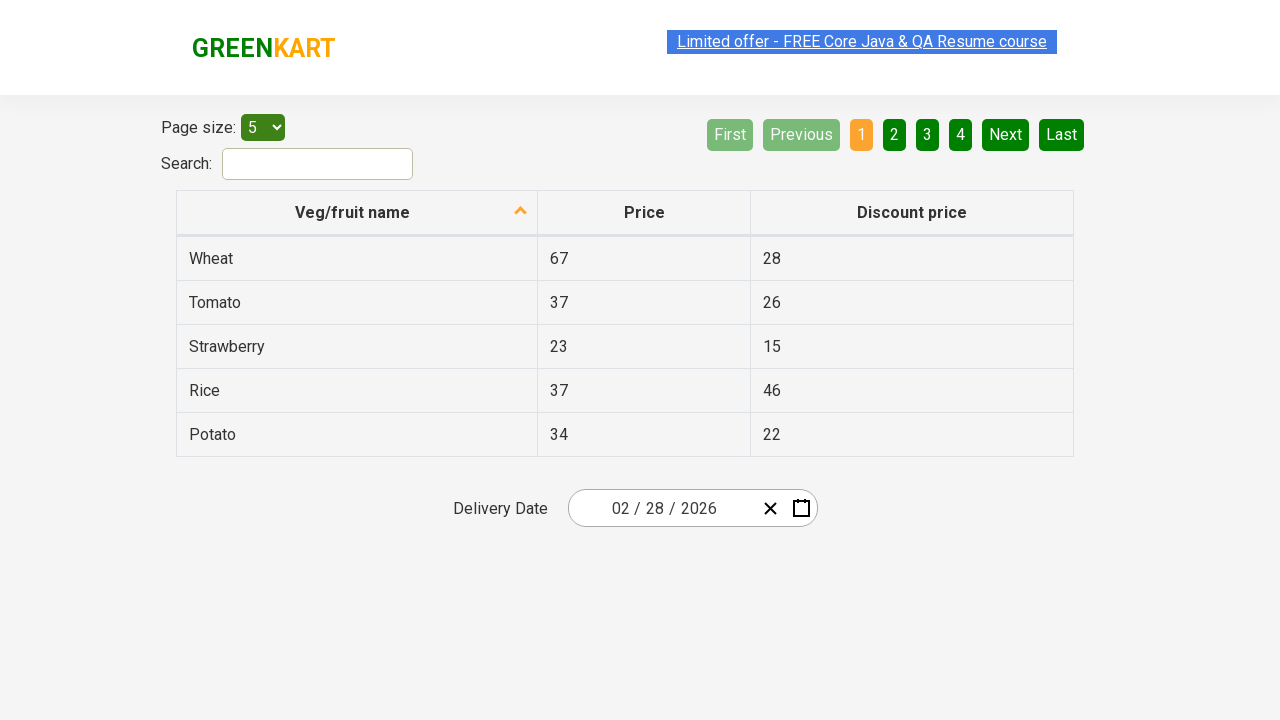

Waited 500ms for descending sort to complete
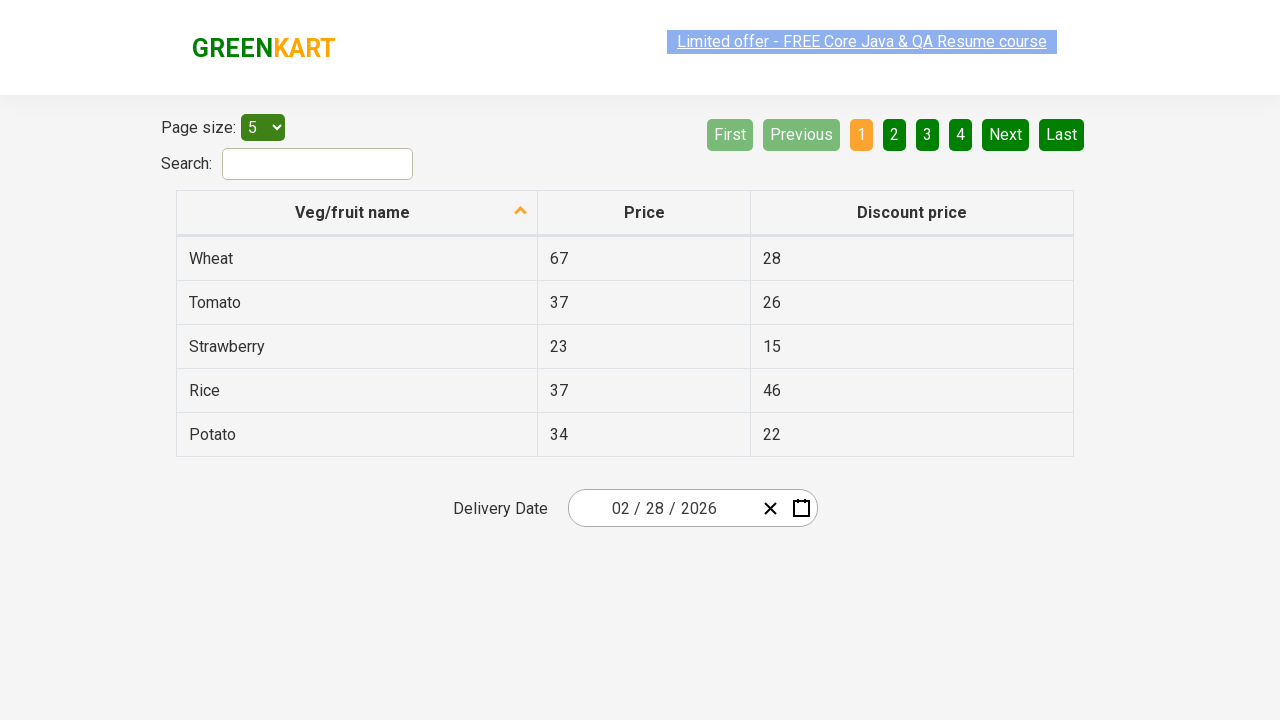

Clicked 'Price' column header to sort ascending at (644, 213) on th:has-text('Price')
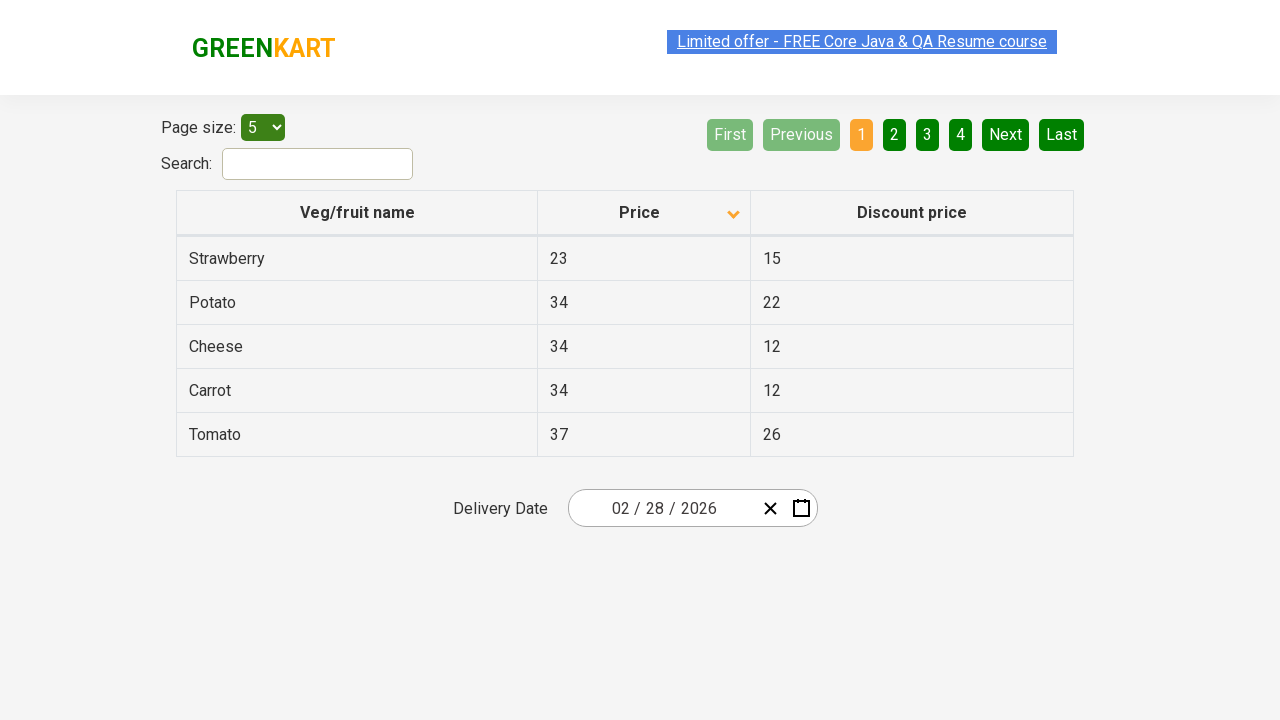

Waited 500ms for ascending sort to complete
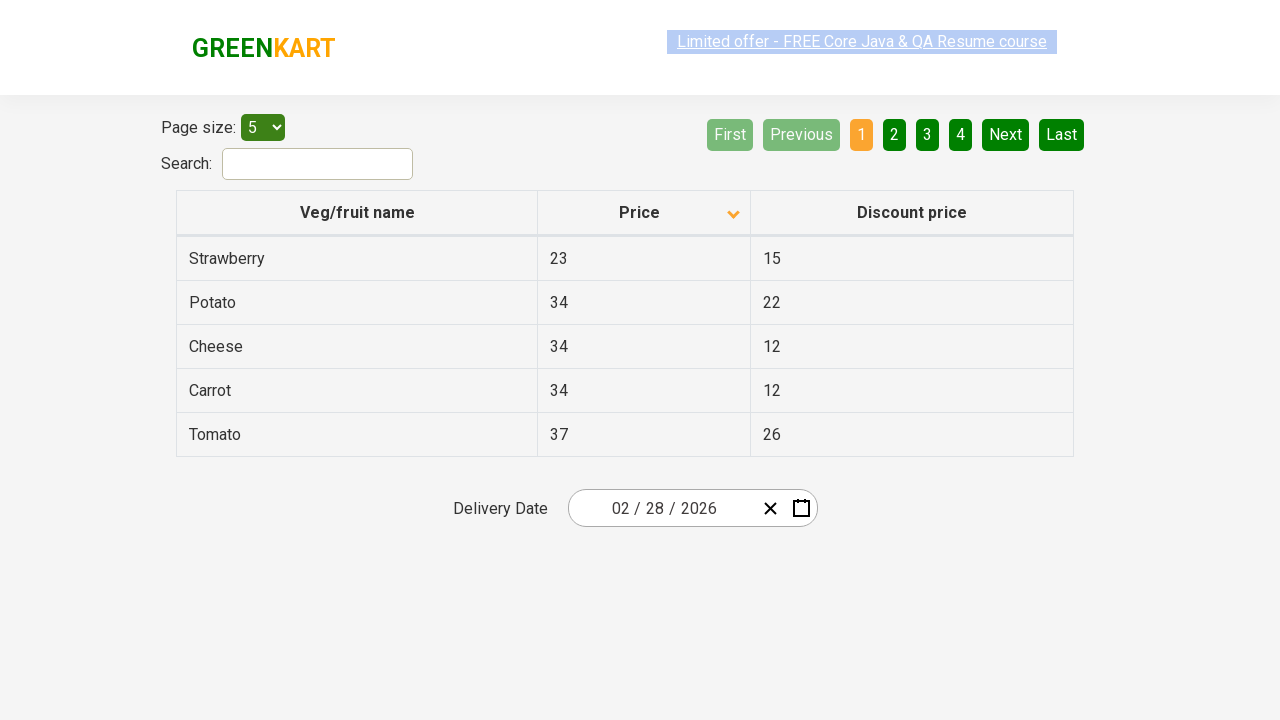

Clicked 'Price' column header again to sort descending at (644, 213) on th:has-text('Price')
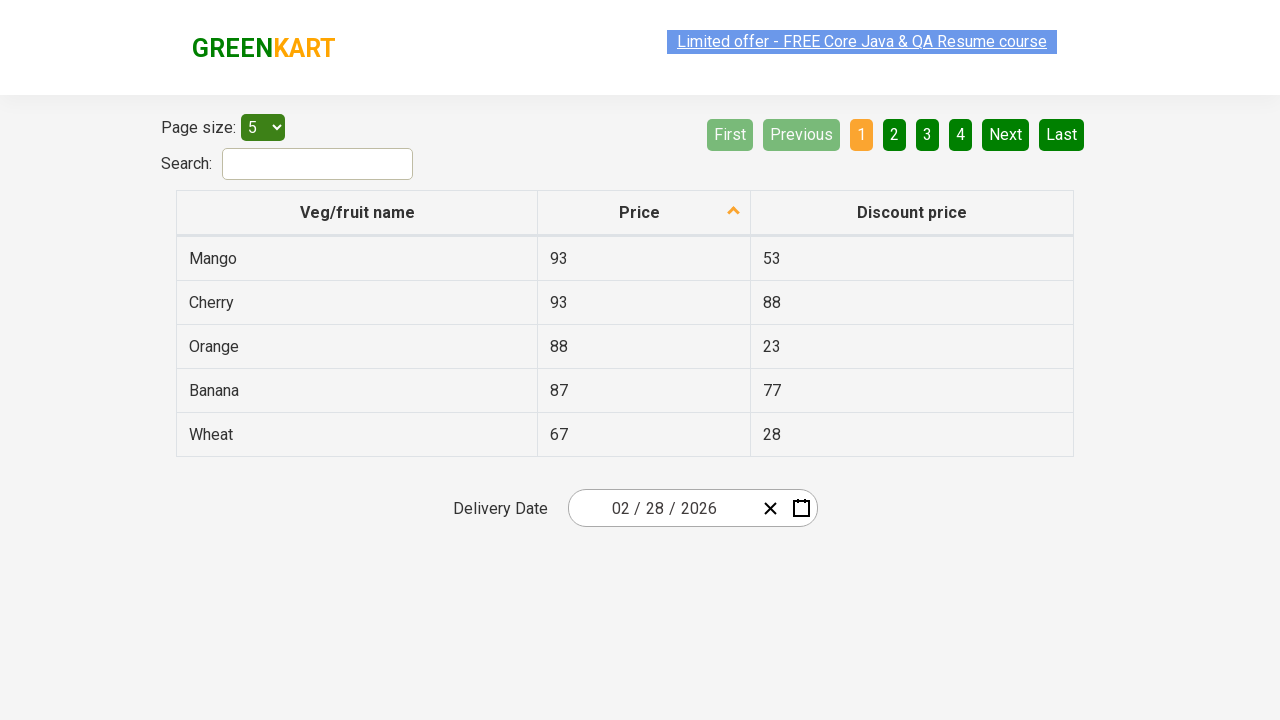

Waited 500ms for descending sort to complete
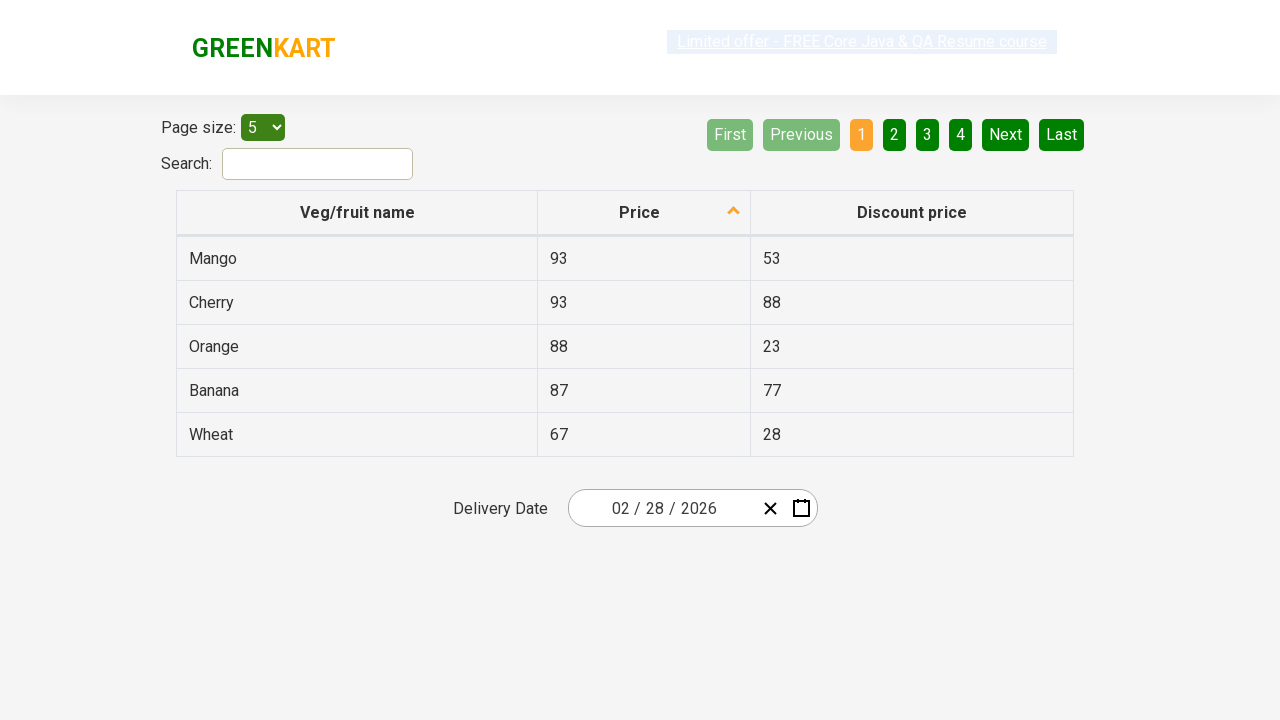

Clicked 'Discount price' column header to sort ascending at (912, 213) on th:has-text('Discount price')
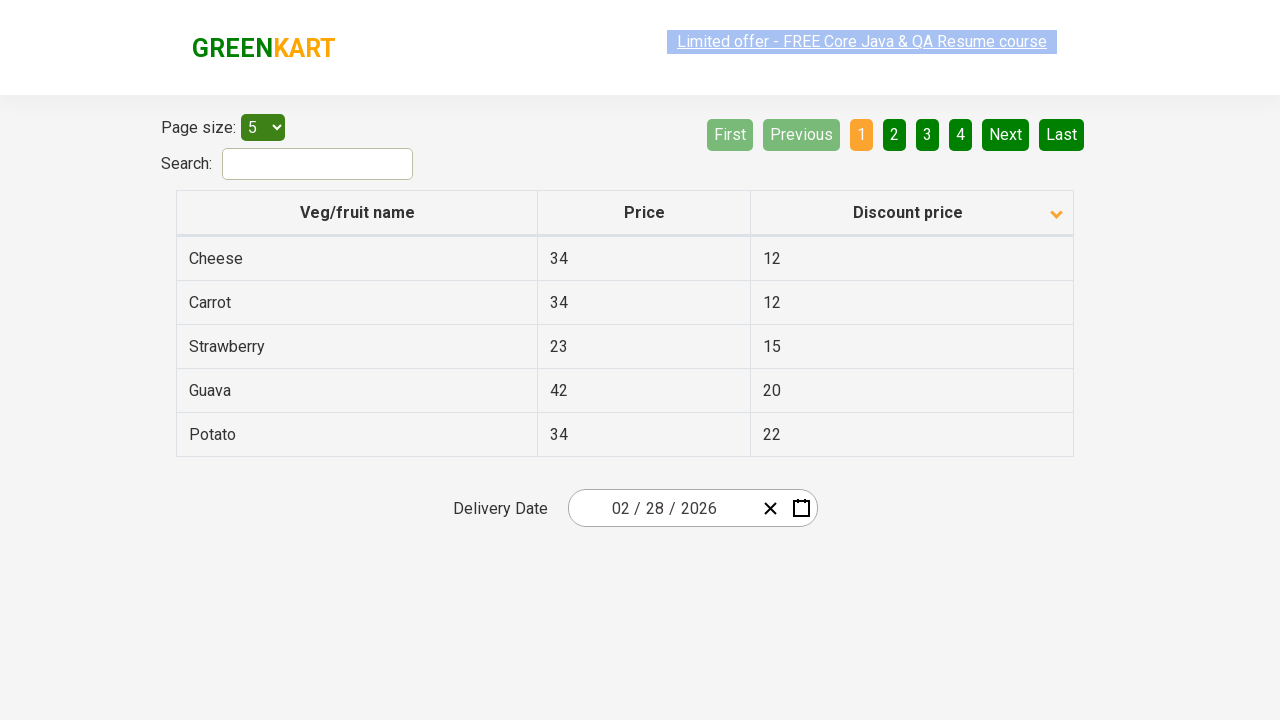

Waited 500ms for ascending sort to complete
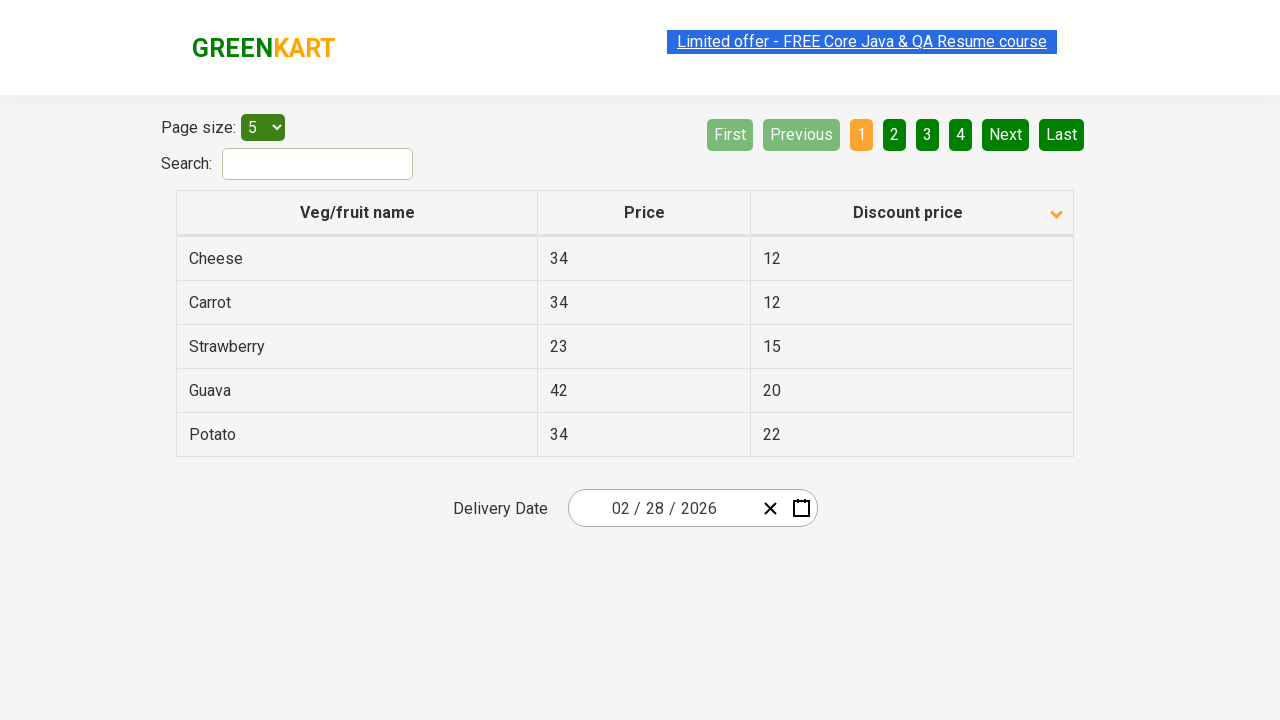

Clicked 'Discount price' column header again to sort descending at (912, 213) on th:has-text('Discount price')
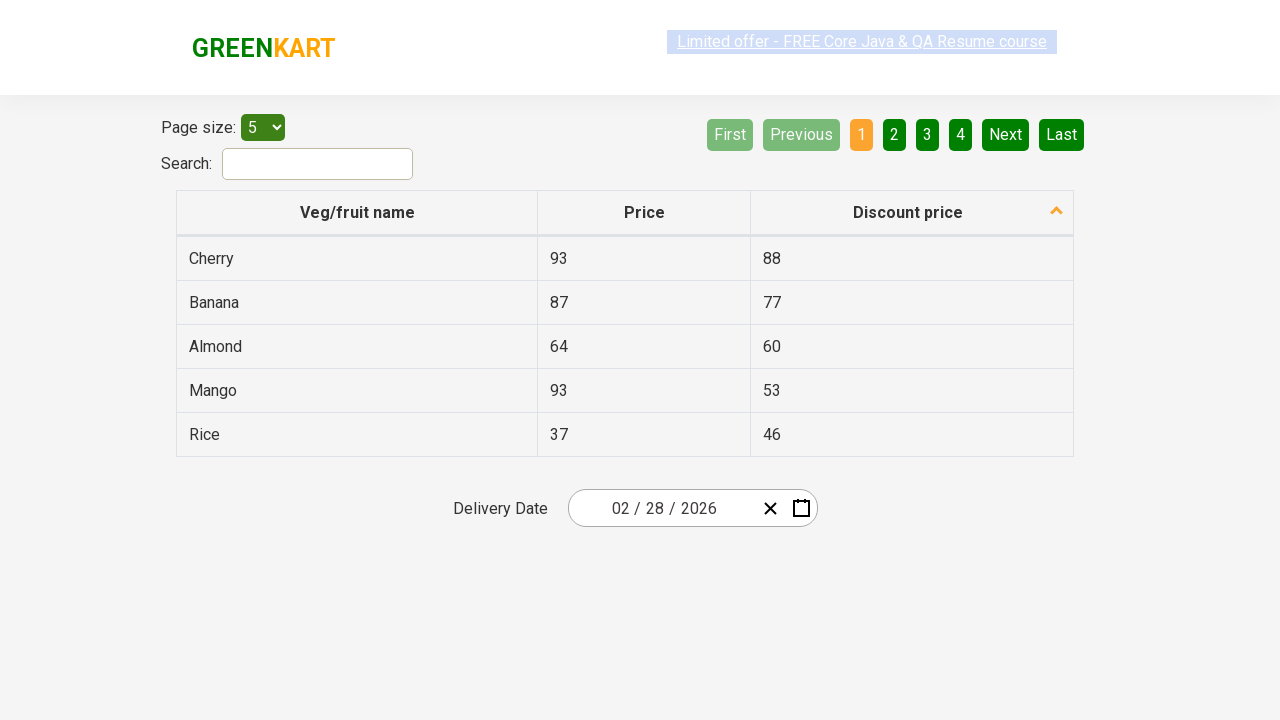

Waited 500ms for descending sort to complete
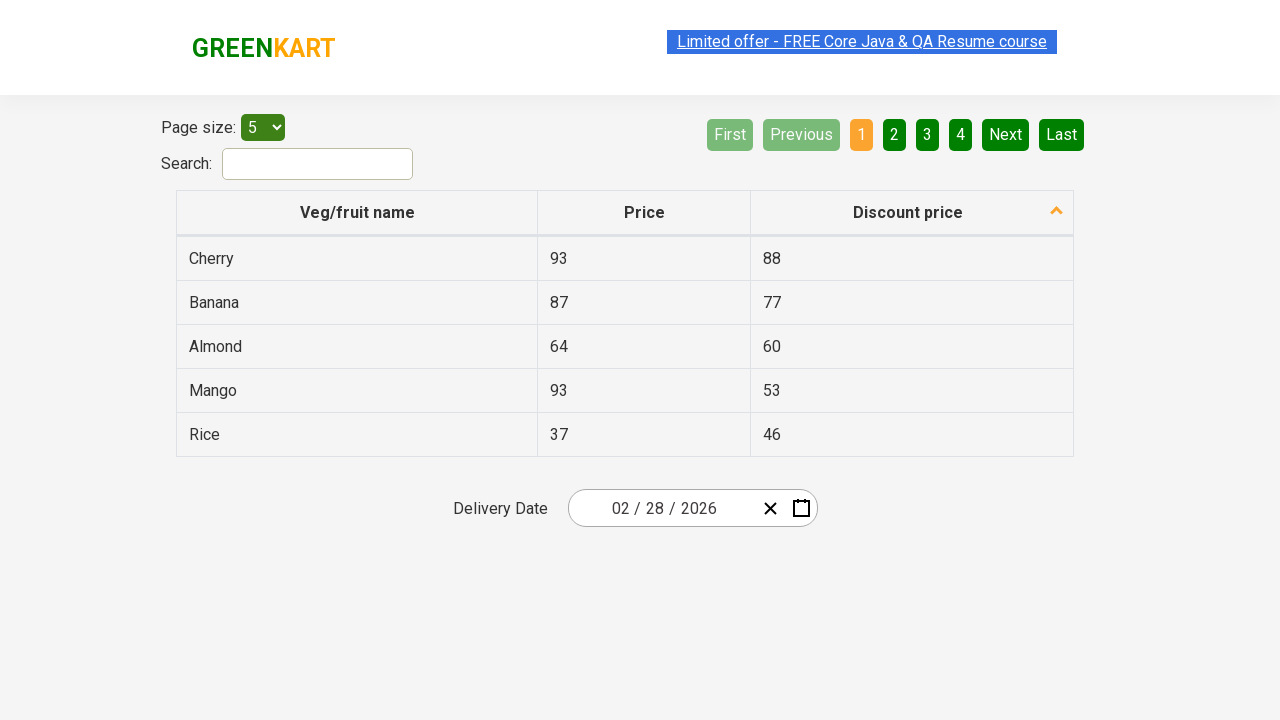

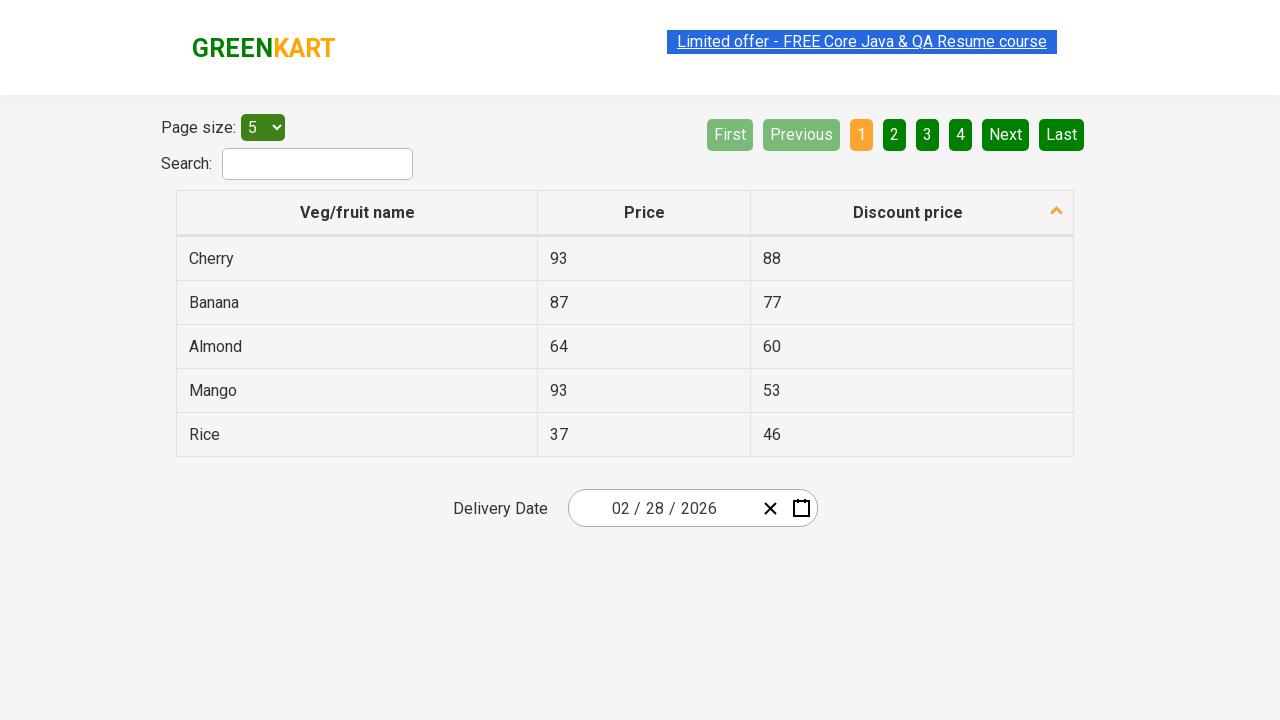